Navigates to the Selenide GitHub repository, clicks on the Wiki tab, finds and clicks on the Soft assertions page, and verifies content is present

Starting URL: https://github.com/selenide/selenide

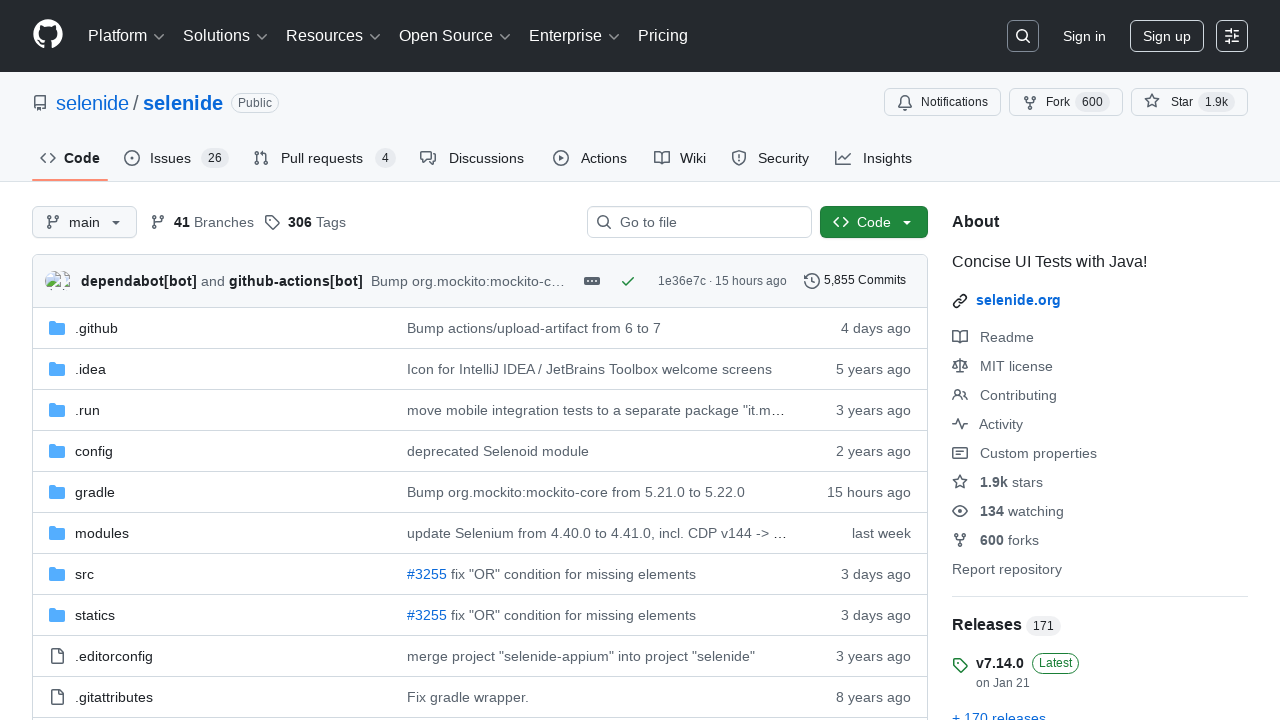

Navigated to Selenide GitHub repository
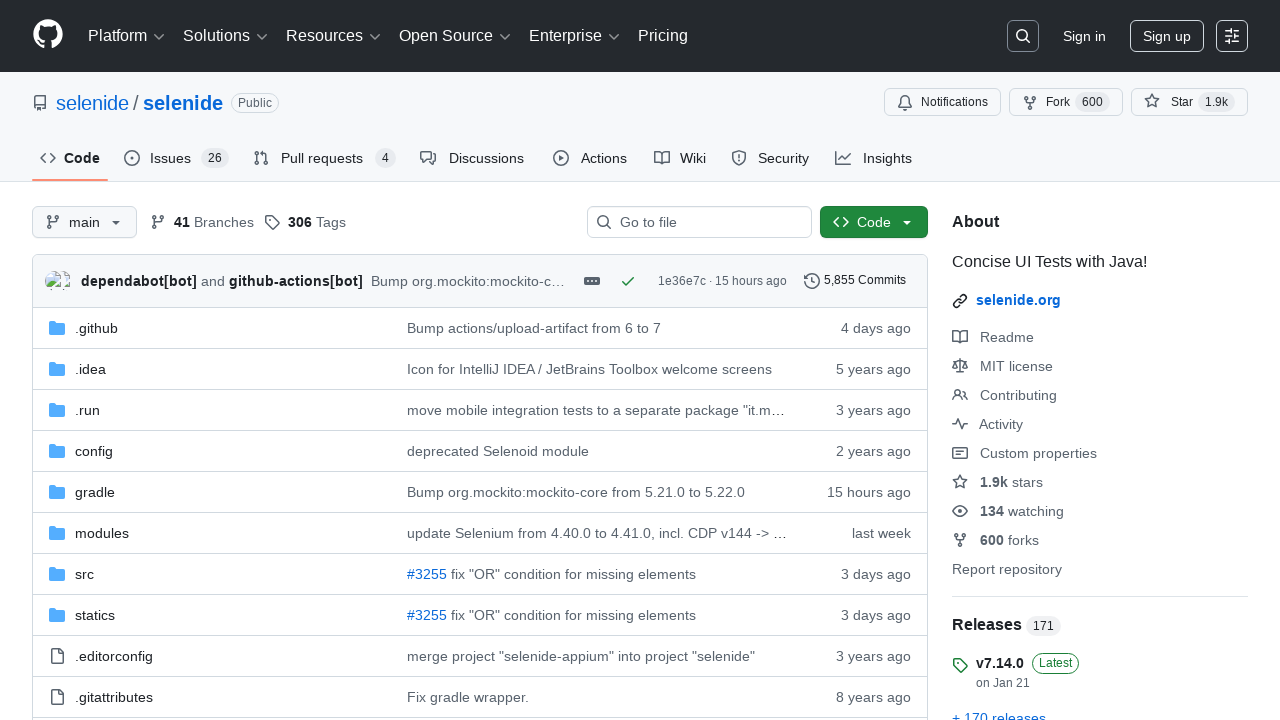

Clicked on Wiki tab at (692, 158) on [data-content='Wiki']
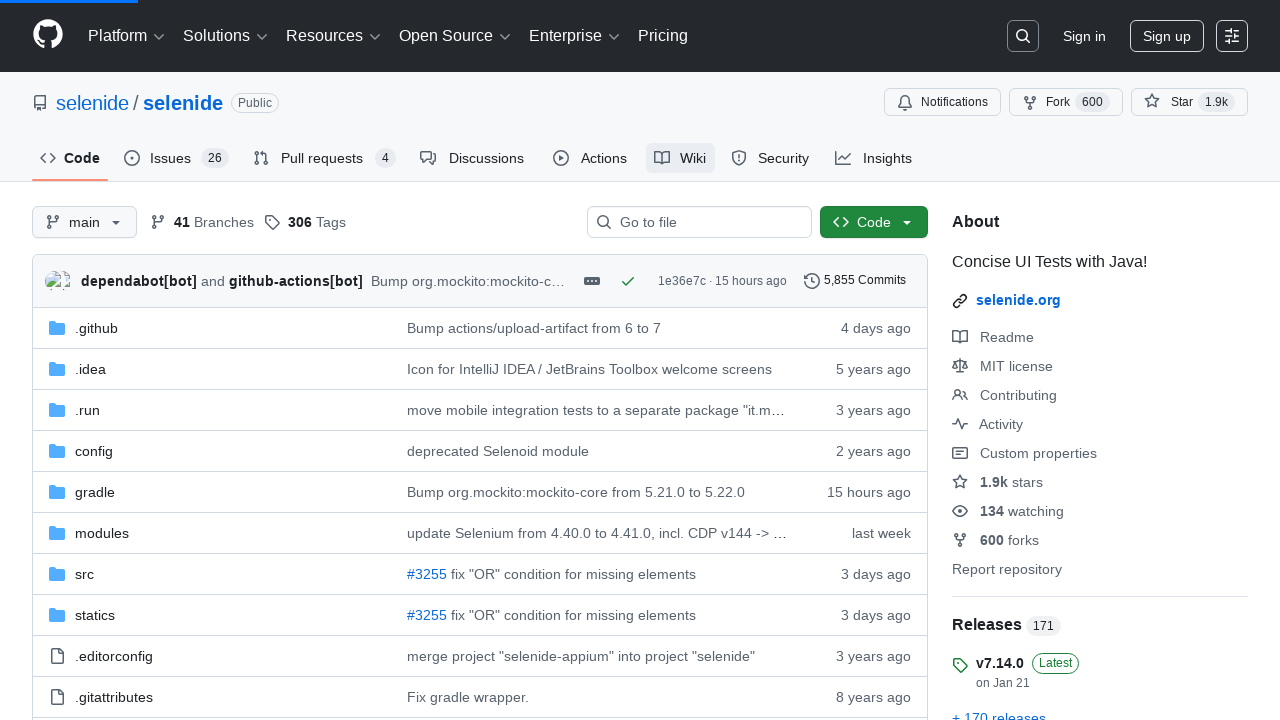

Wiki page markdown content loaded
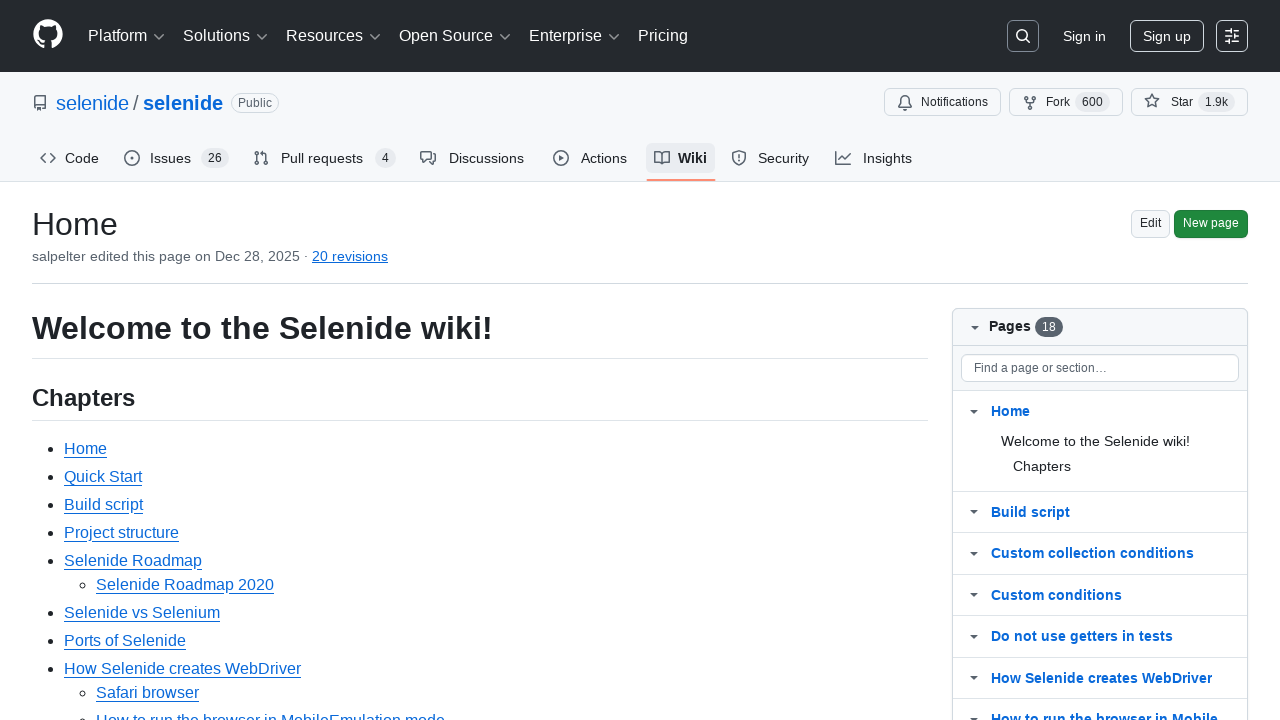

Clicked on Soft assertions link at (116, 360) on text=Soft assertions
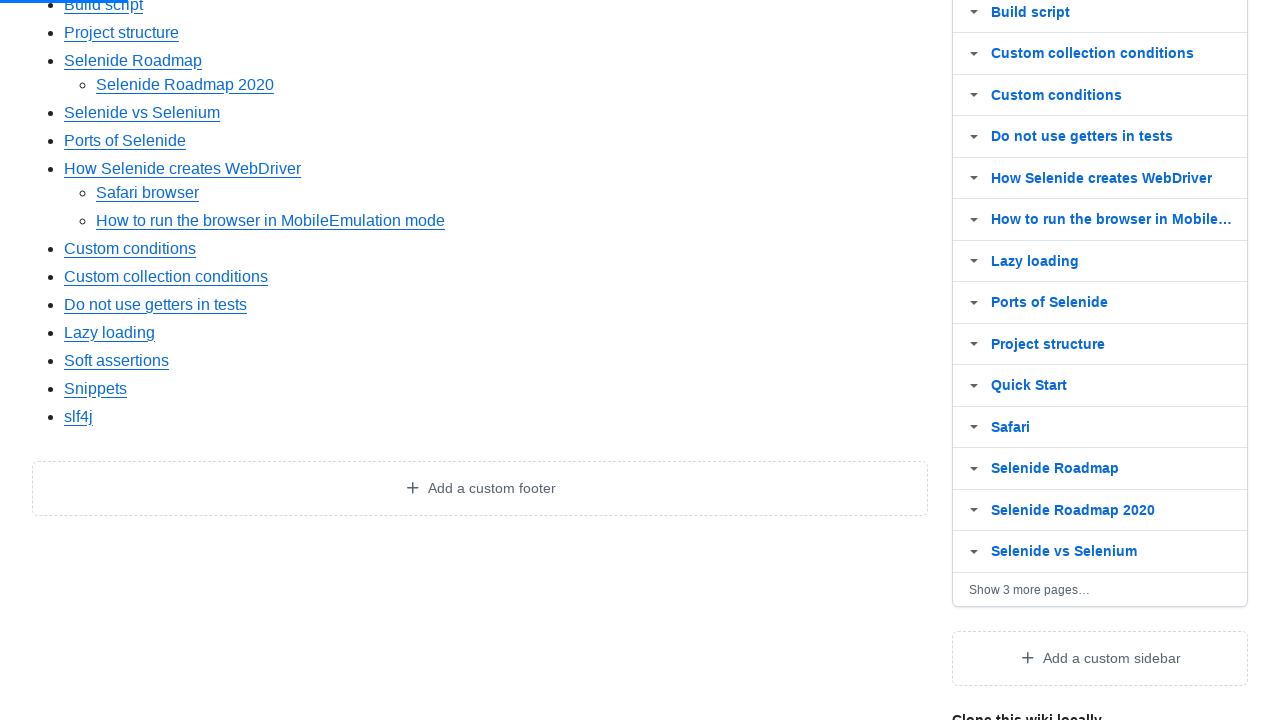

Soft assertions page markdown content loaded
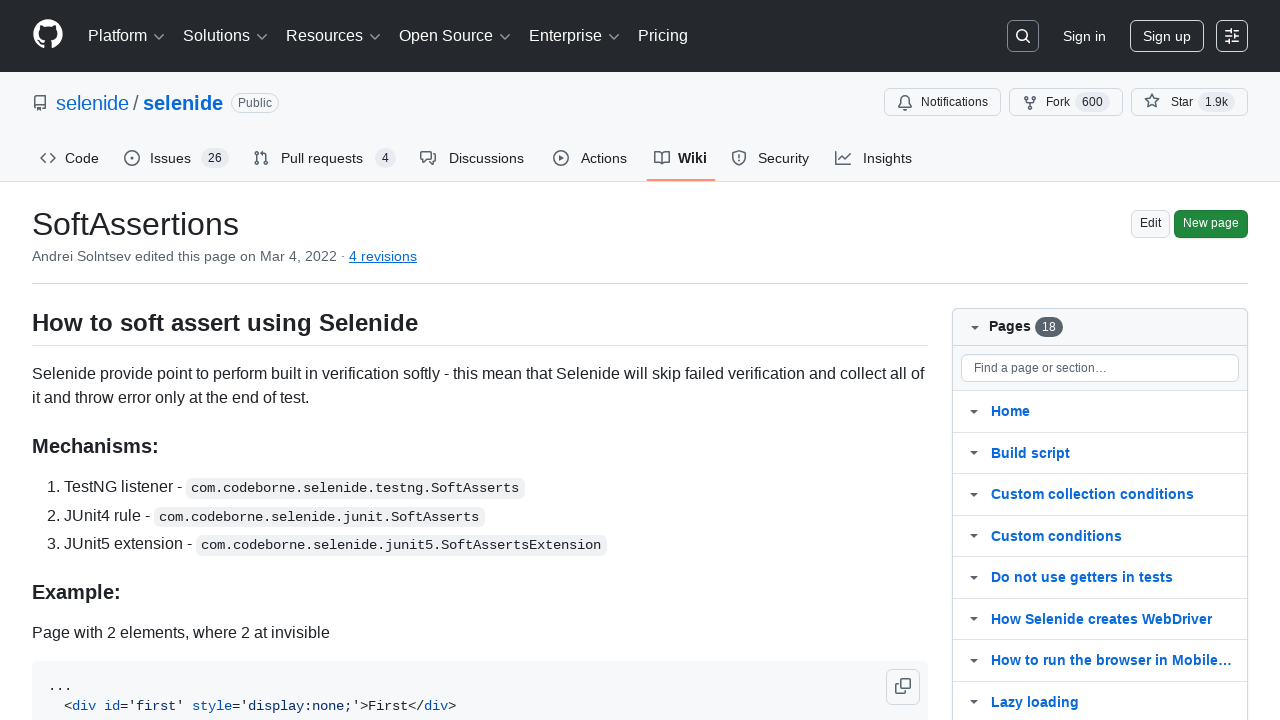

Verified JUnit5 section exists on Soft assertions page
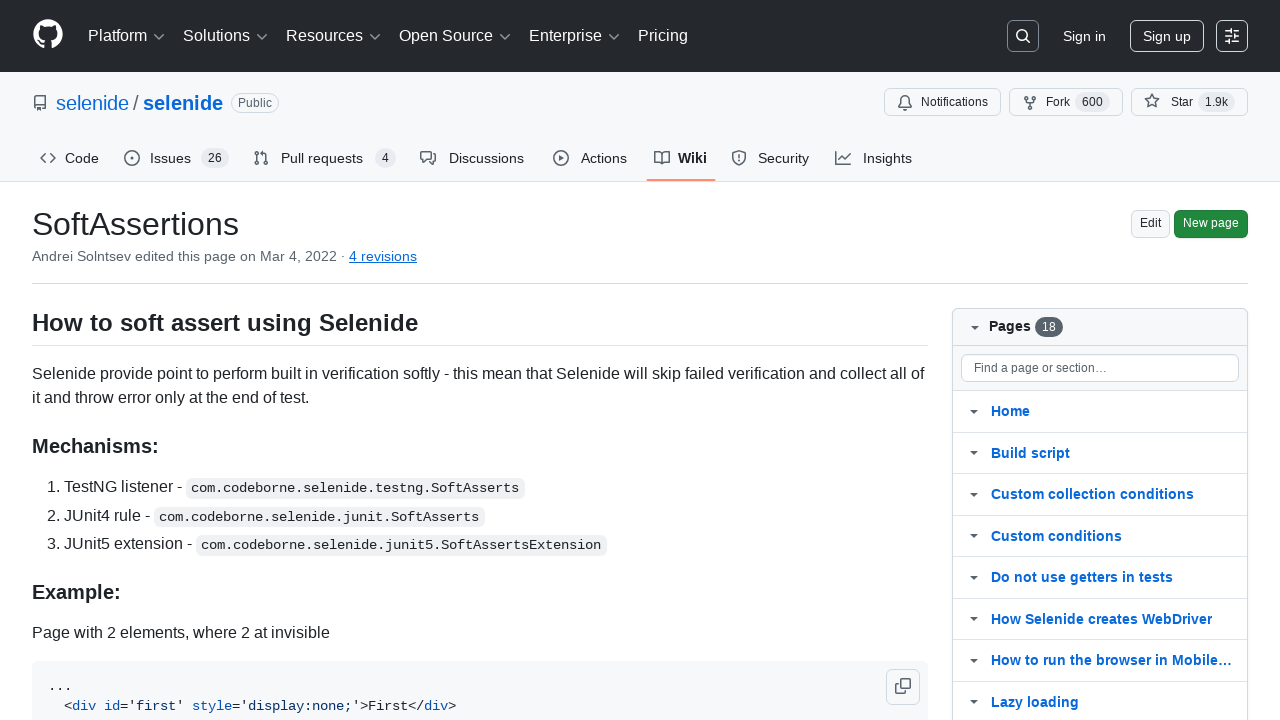

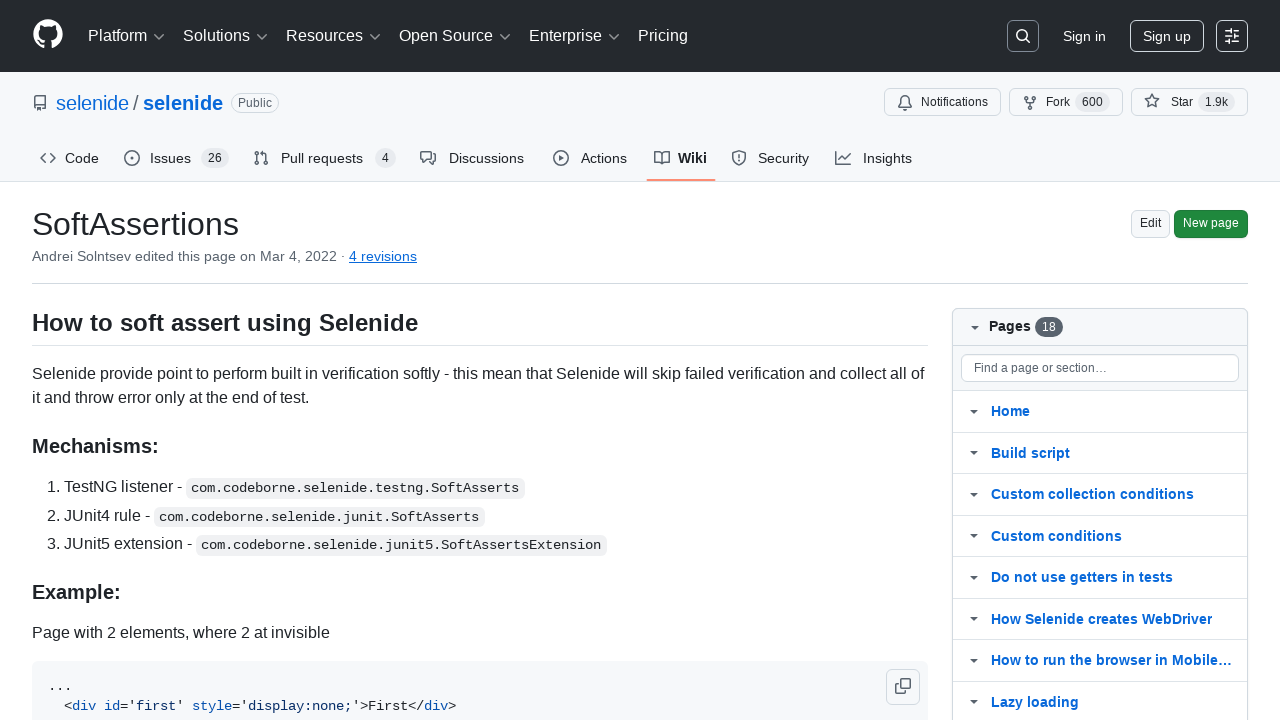